Tests marking all todo items as completed using the toggle all checkbox

Starting URL: https://demo.playwright.dev/todomvc

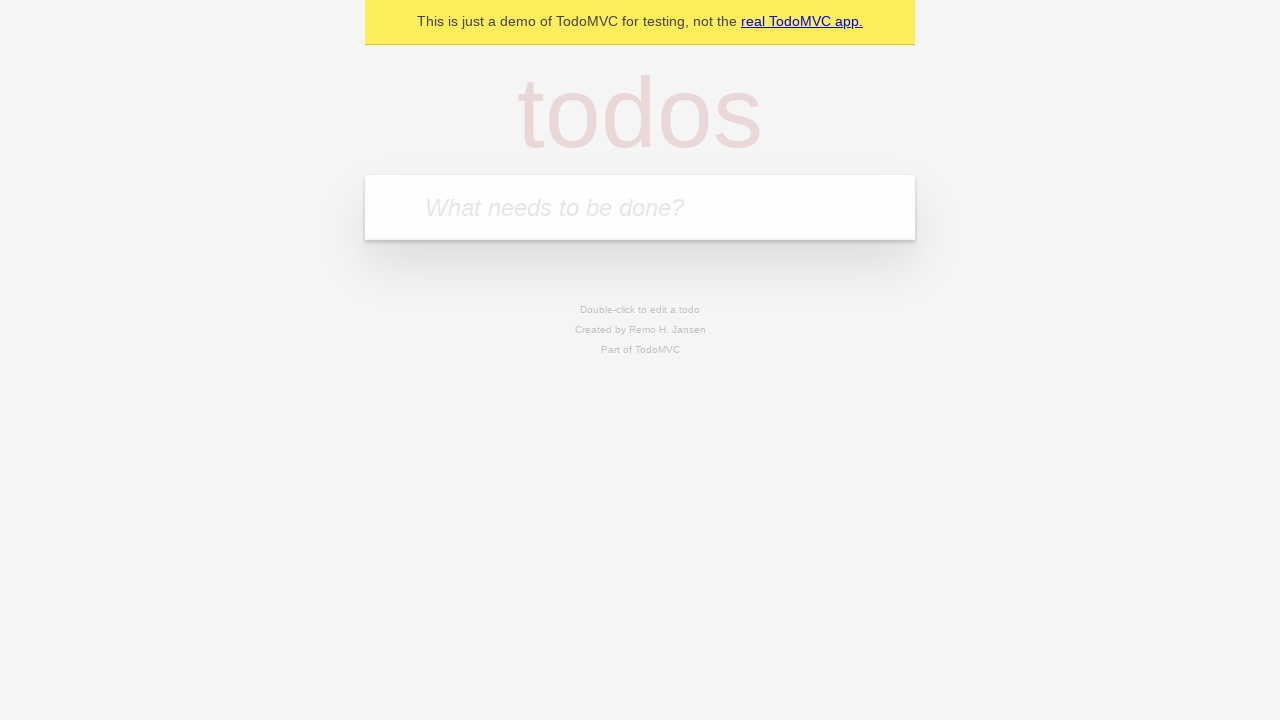

Filled todo input with 'buy some cheese' on internal:attr=[placeholder="What needs to be done?"i]
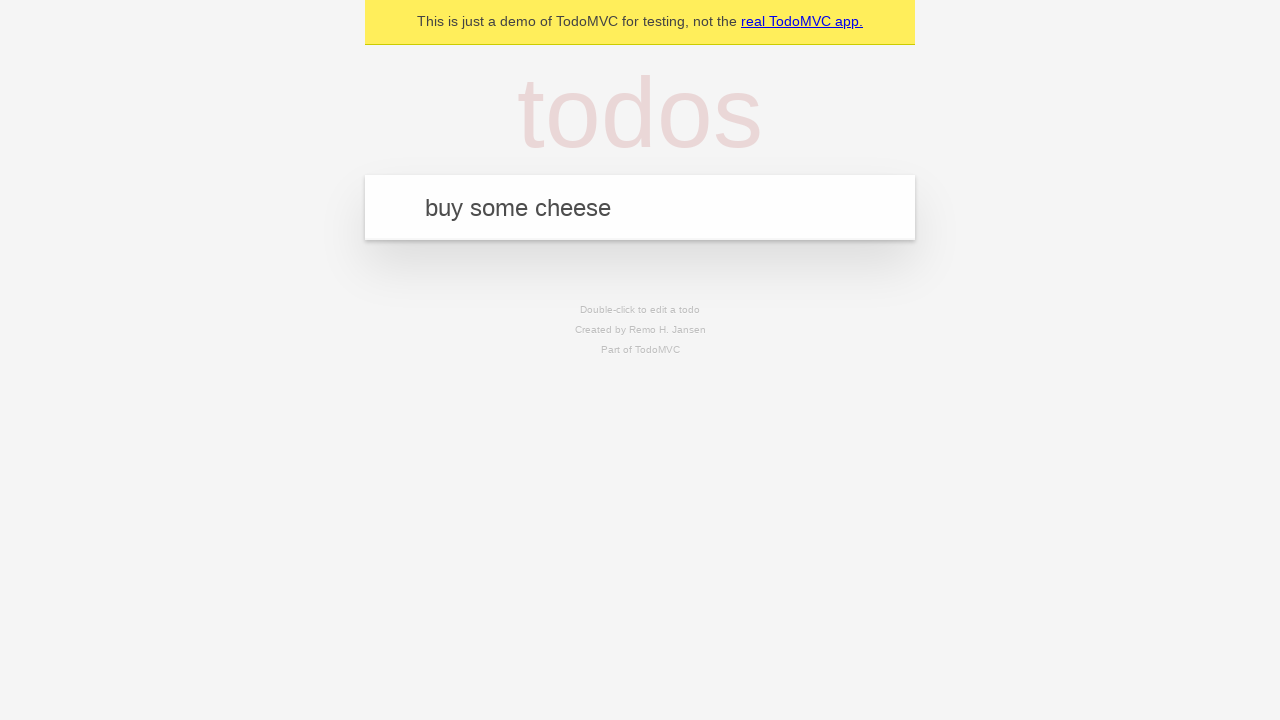

Pressed Enter to add first todo item on internal:attr=[placeholder="What needs to be done?"i]
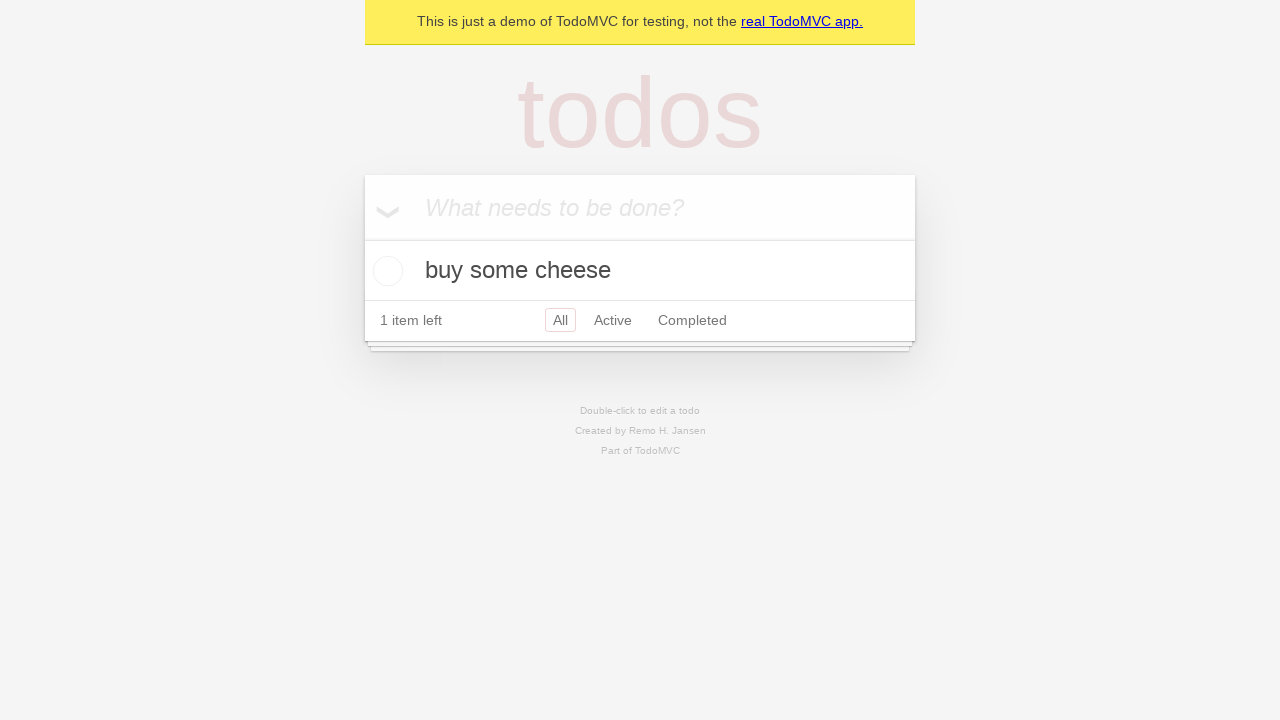

Filled todo input with 'feed the cat' on internal:attr=[placeholder="What needs to be done?"i]
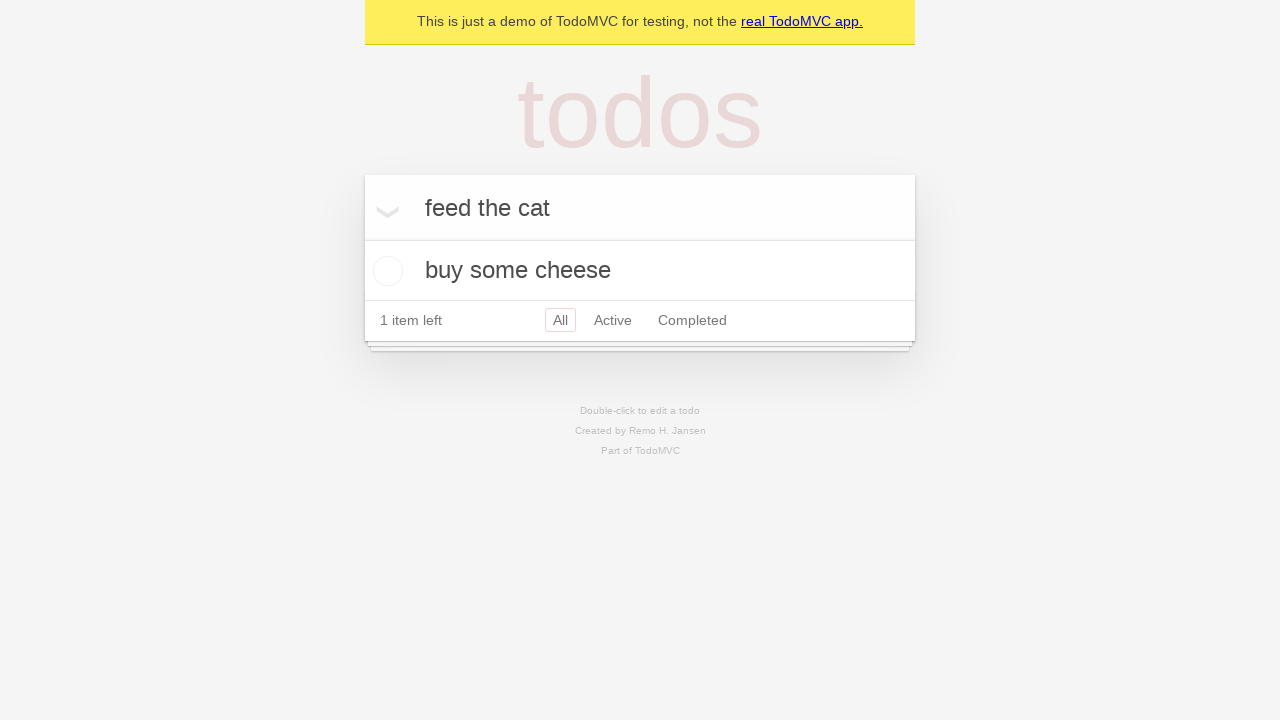

Pressed Enter to add second todo item on internal:attr=[placeholder="What needs to be done?"i]
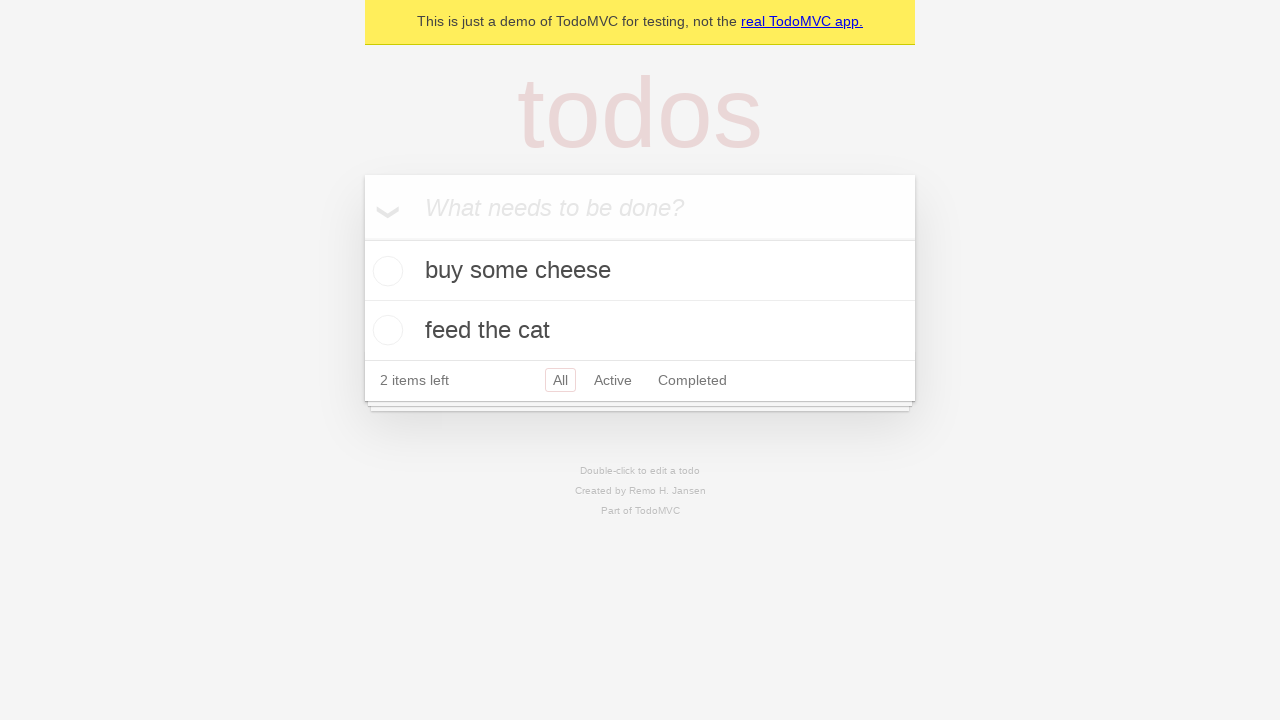

Filled todo input with 'book a doctors appointment' on internal:attr=[placeholder="What needs to be done?"i]
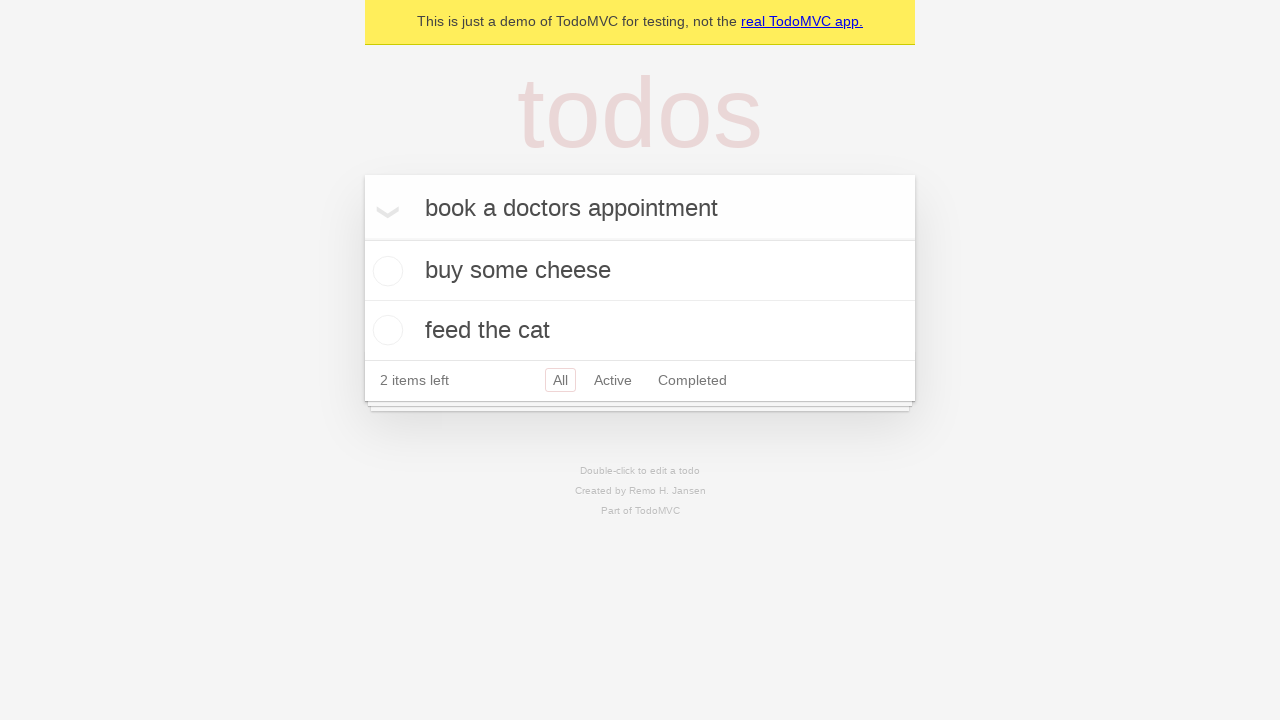

Pressed Enter to add third todo item on internal:attr=[placeholder="What needs to be done?"i]
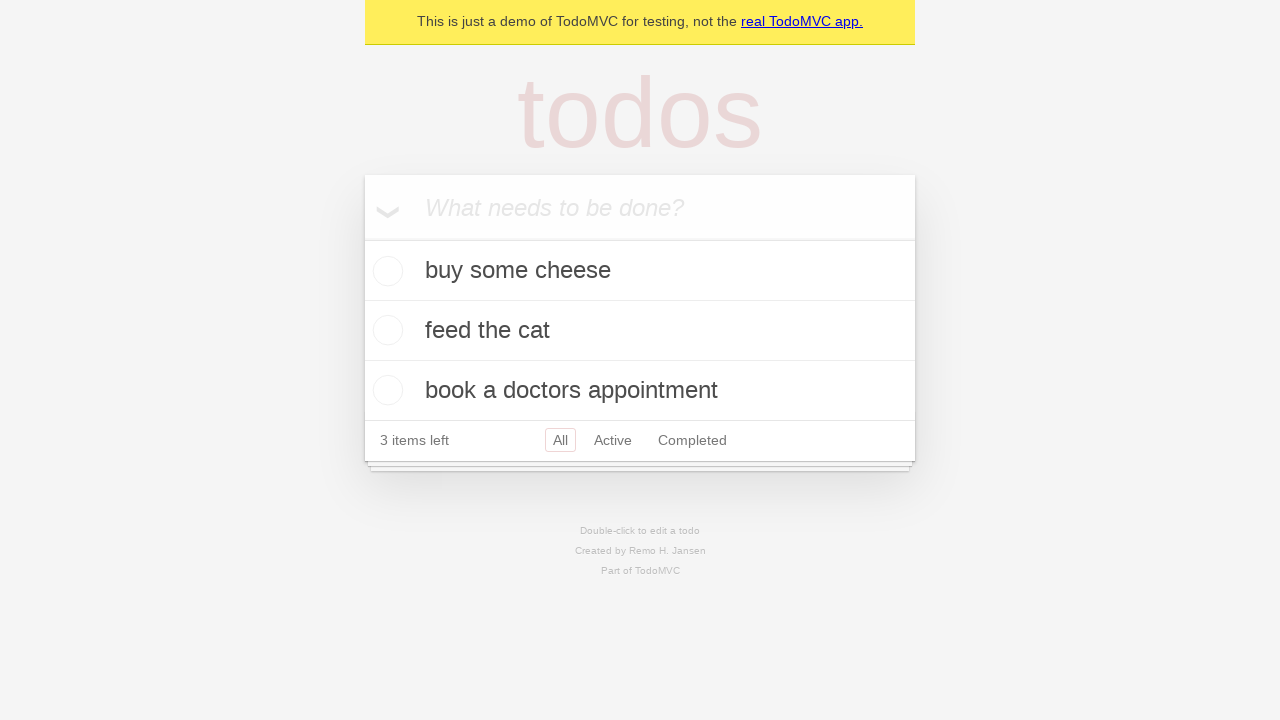

Checked 'Mark all as complete' checkbox at (362, 238) on internal:label="Mark all as complete"i
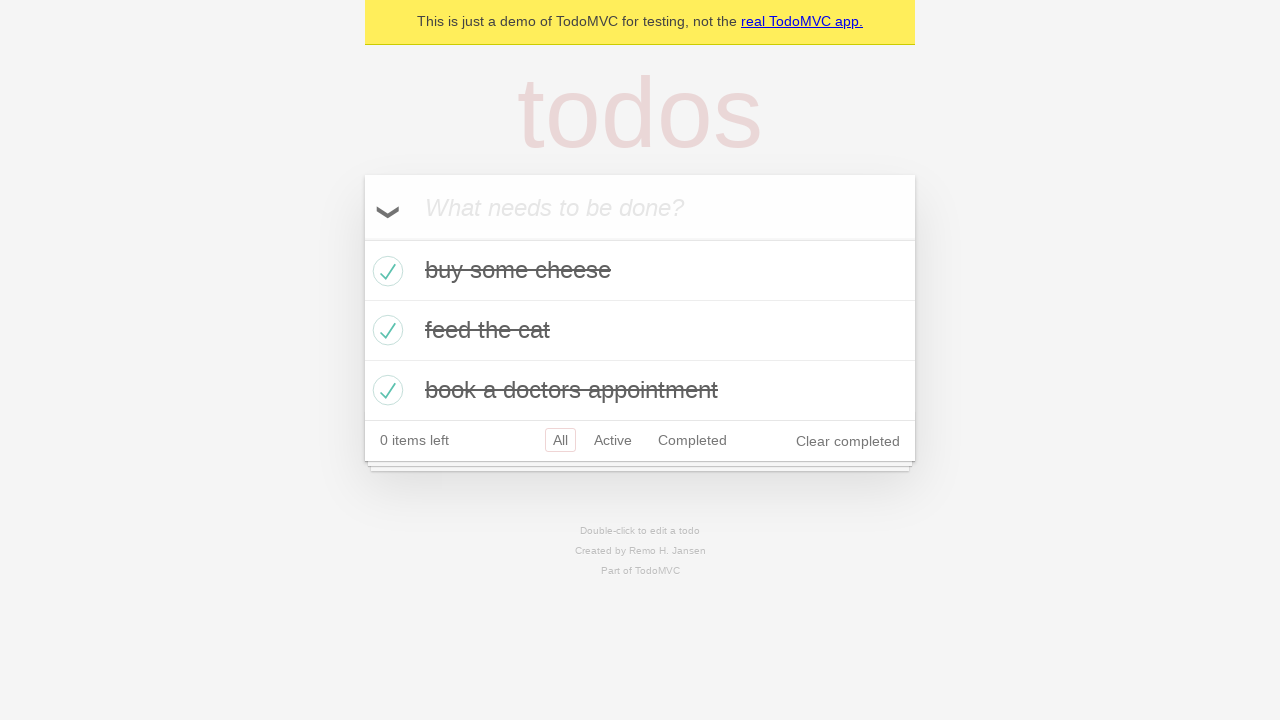

Verified that todo items now have completed class
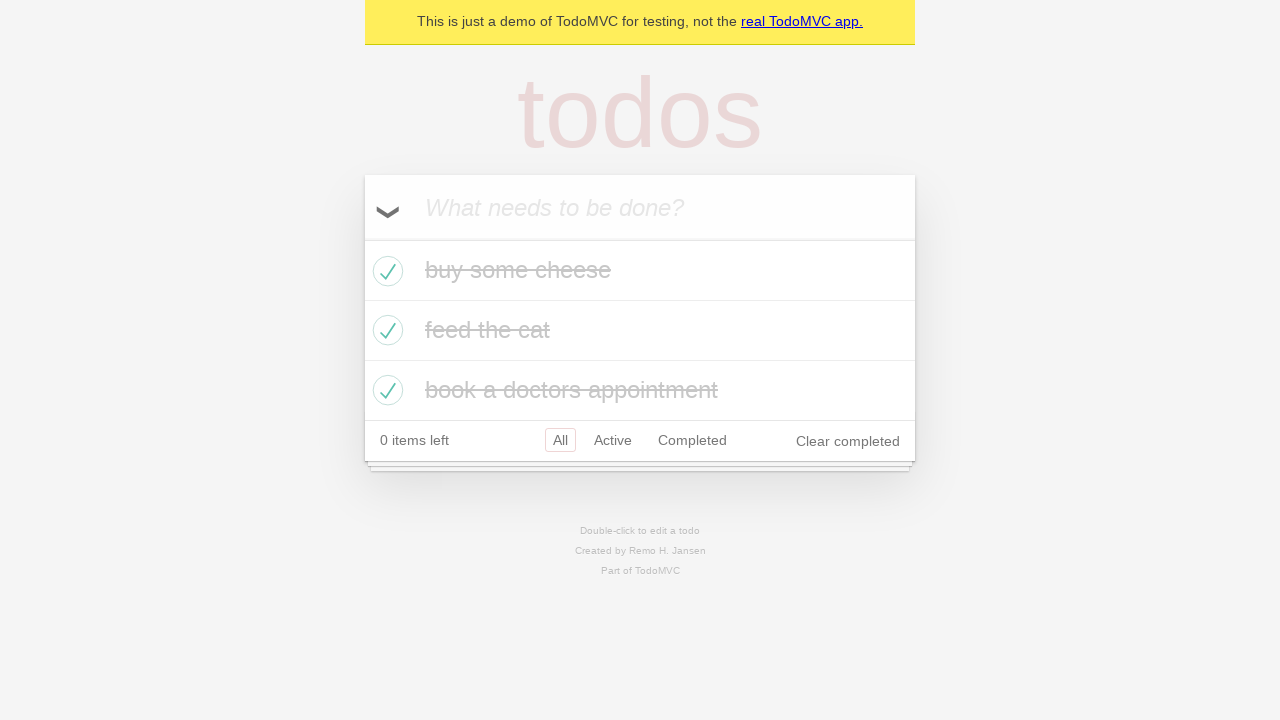

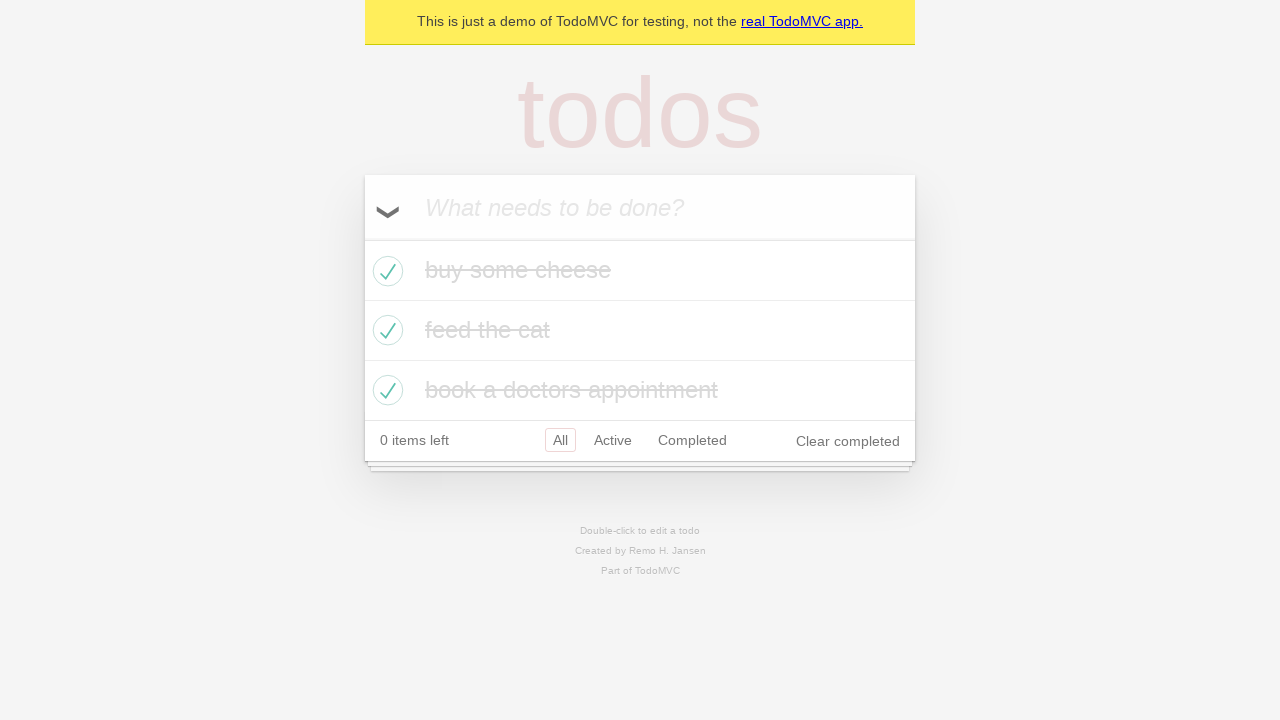